Tests clicking a home link that opens in a new tab and verifies the new tab navigates to the correct URL

Starting URL: https://demoqa.com/links

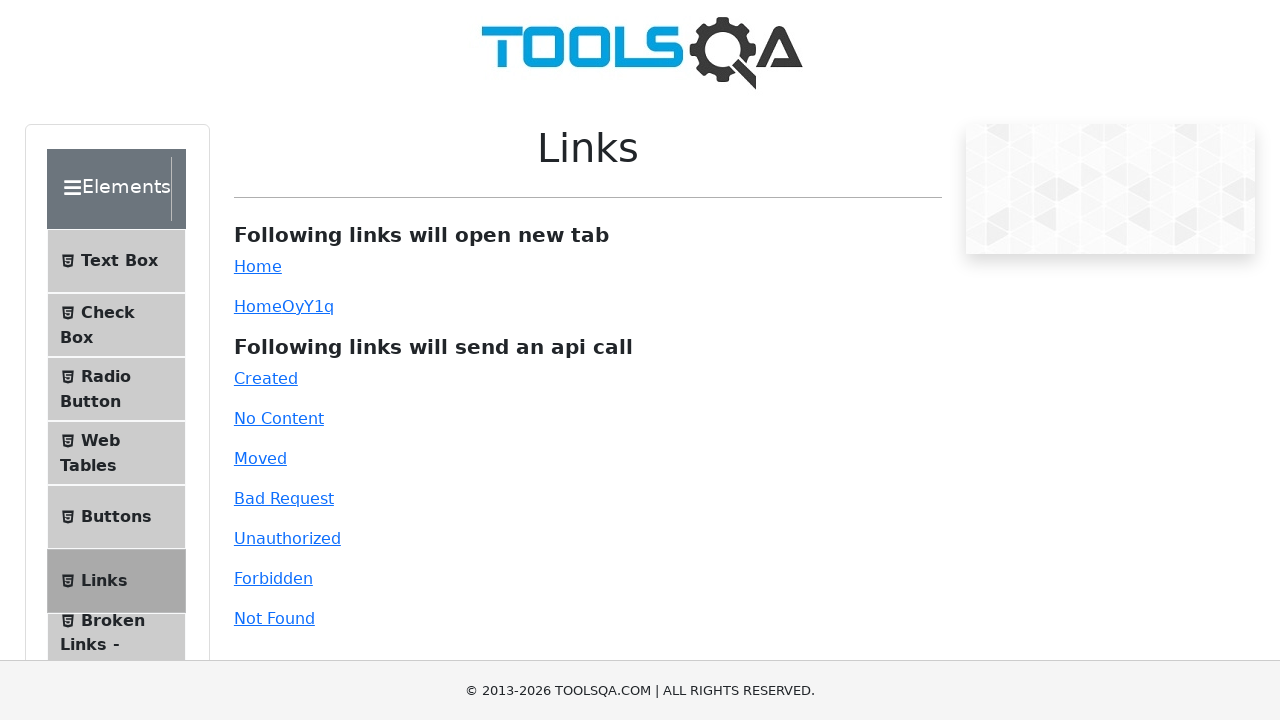

Scrolled down 1000 pixels to make the home link visible
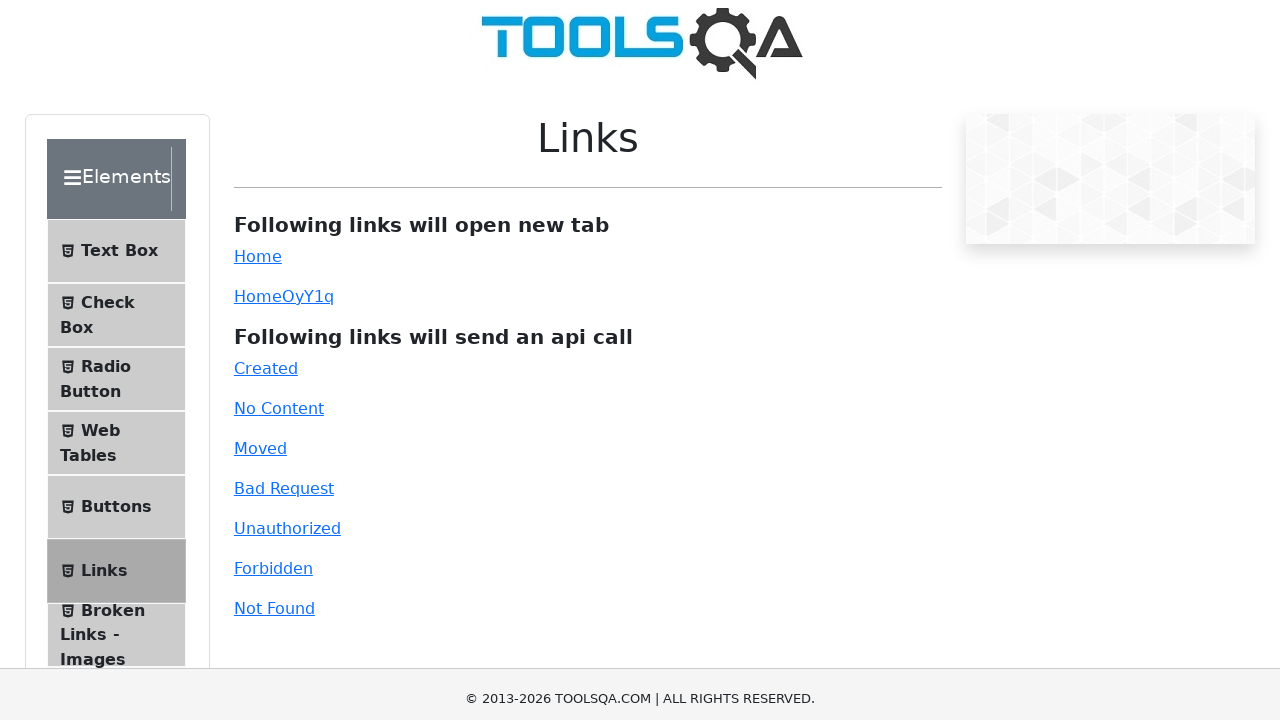

Clicked the home link which opened in a new tab at (258, 10) on #simpleLink
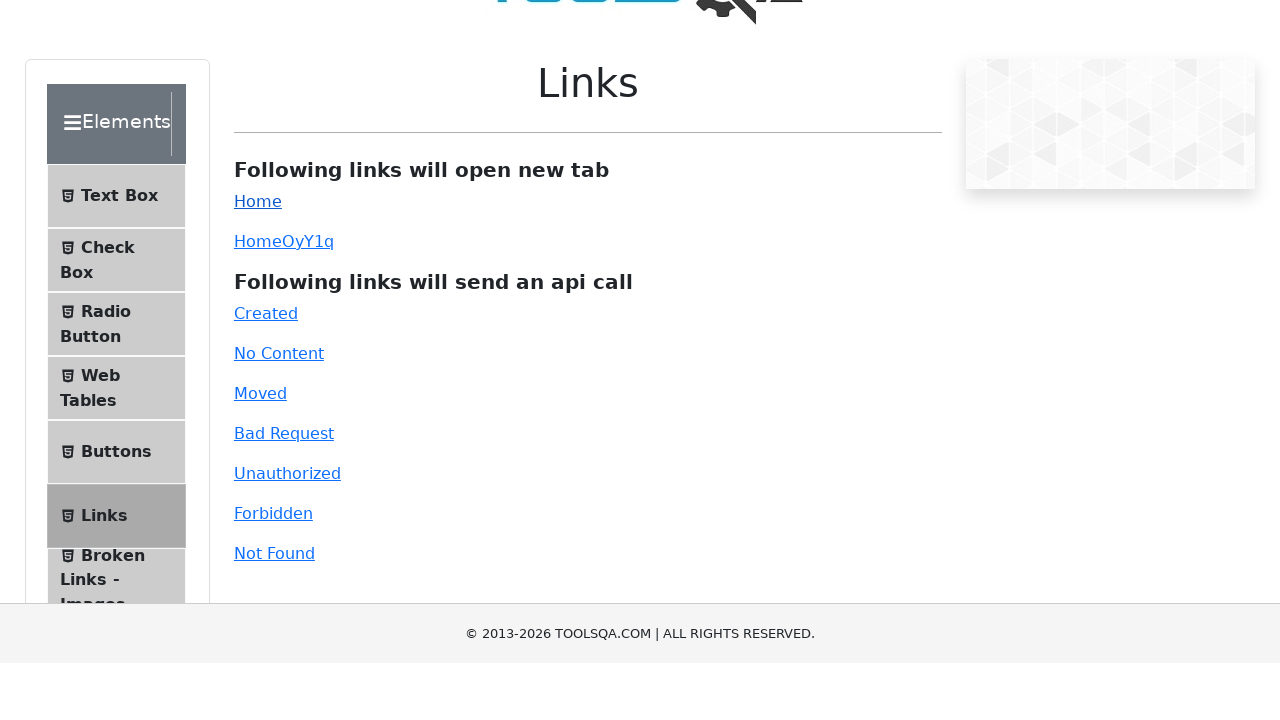

Captured the new page object from the opened tab
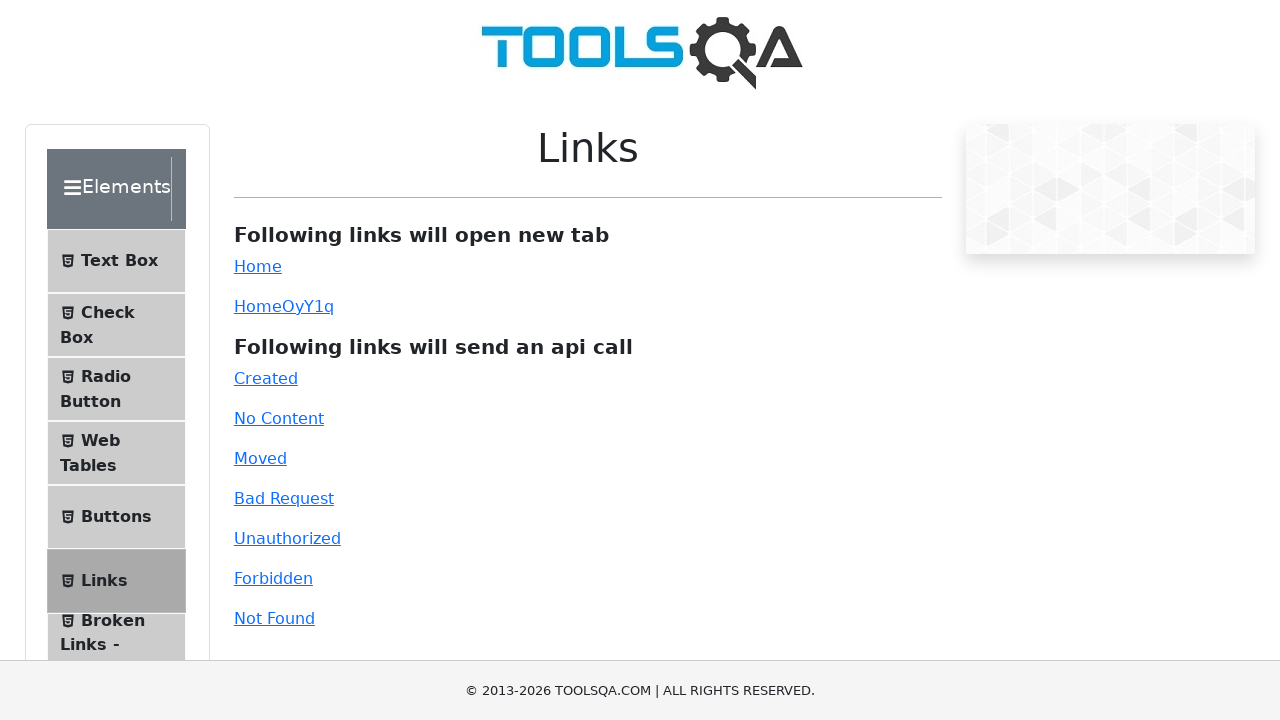

Waited for the new page to fully load
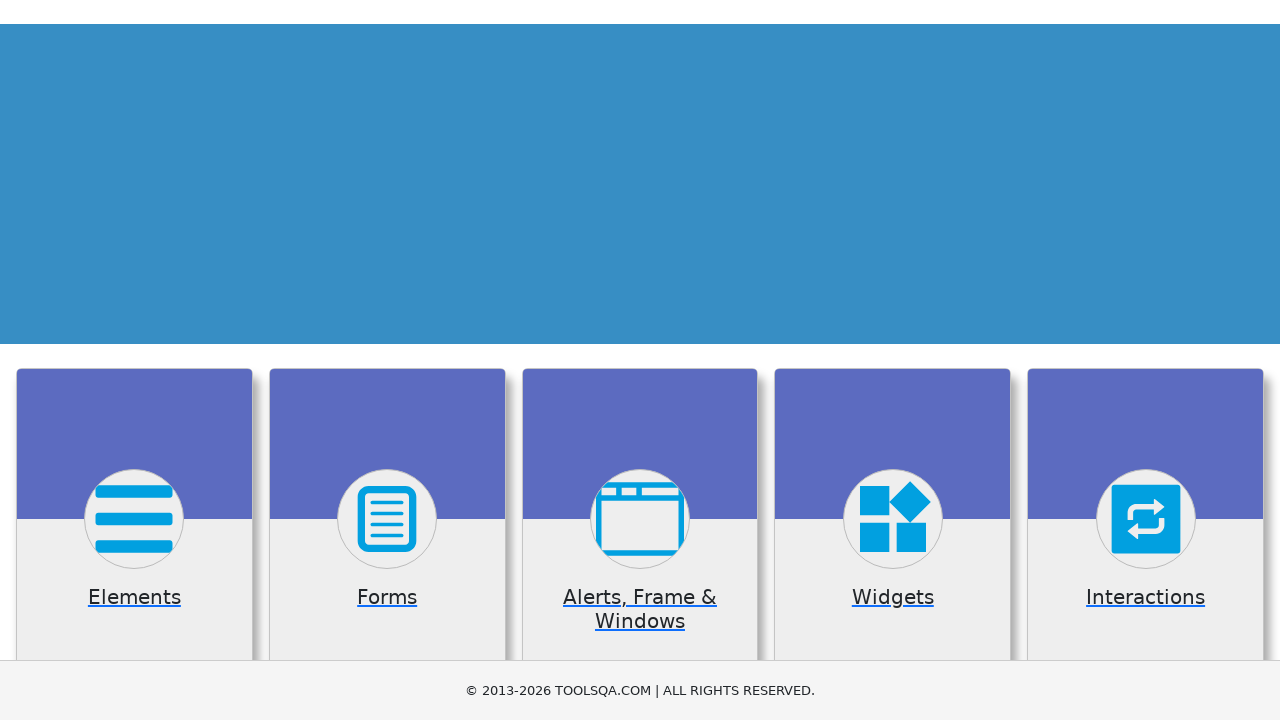

Verified that the new page URL is https://demoqa.com/
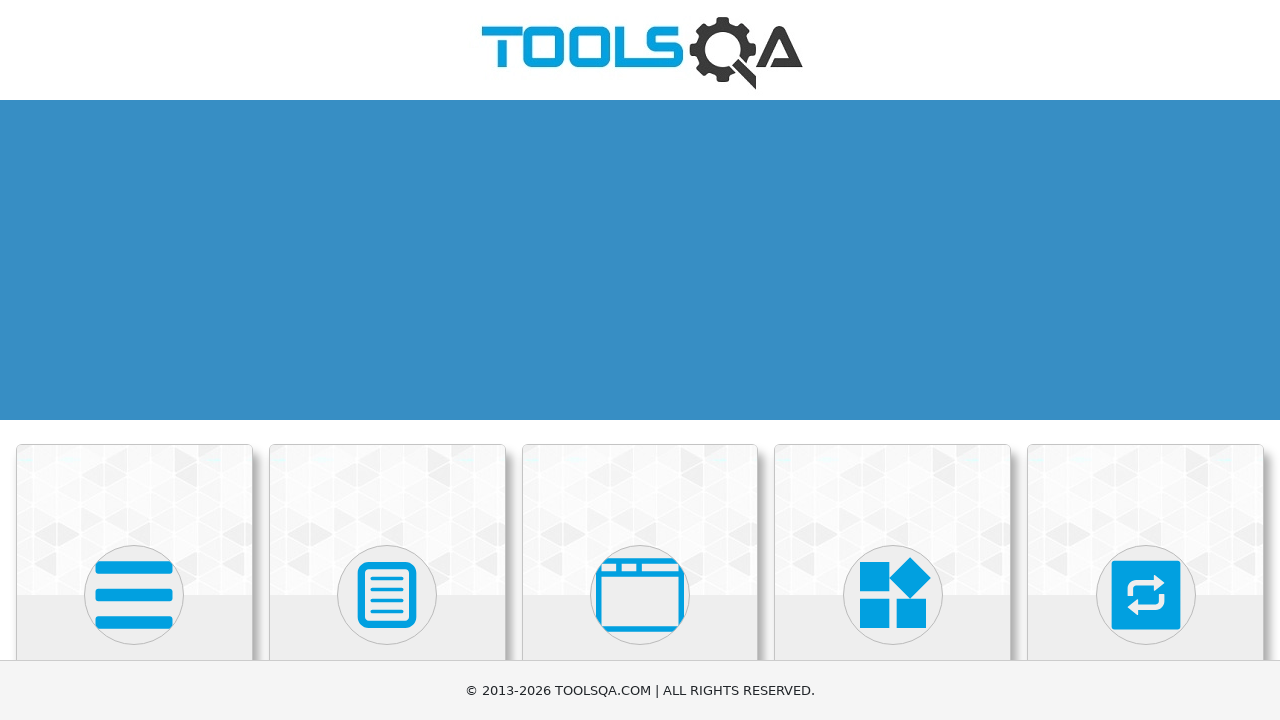

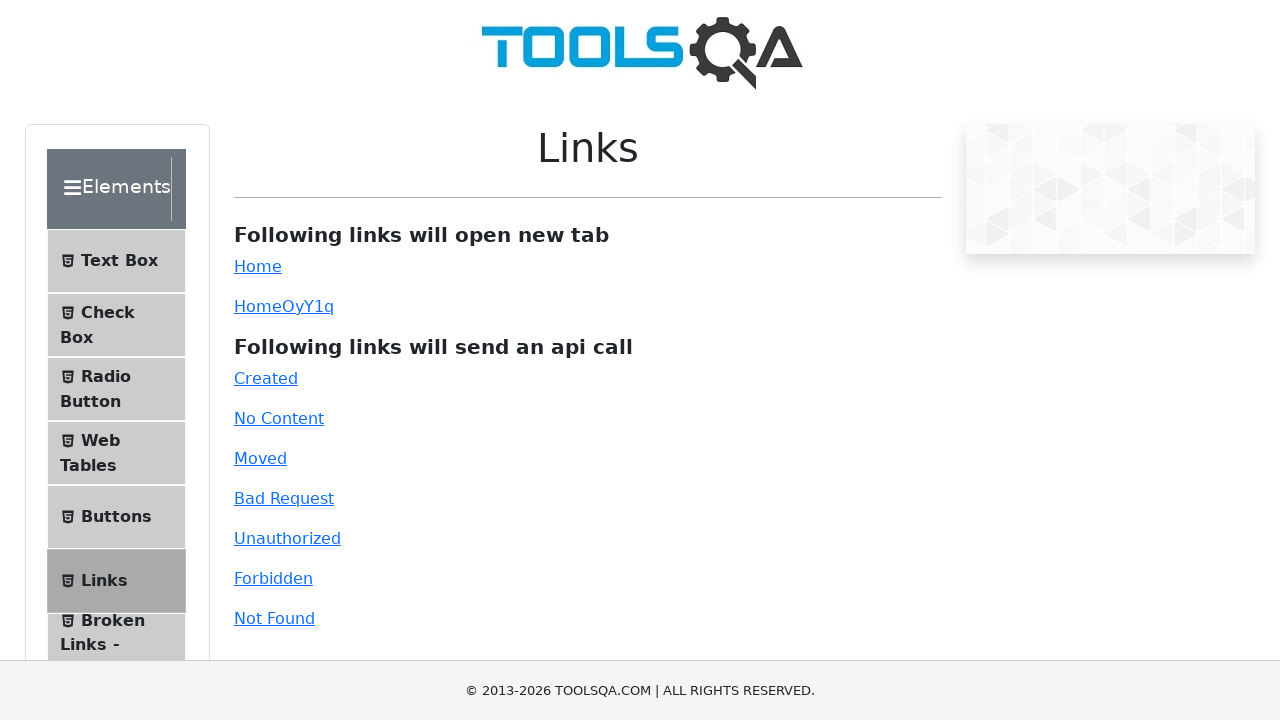